Tests a data types form by filling all fields except zip code, submitting the form, and verifying that the zip code field shows a red validation error while all other fields show green success indicators.

Starting URL: https://bonigarcia.dev/selenium-webdriver-java/data-types.html

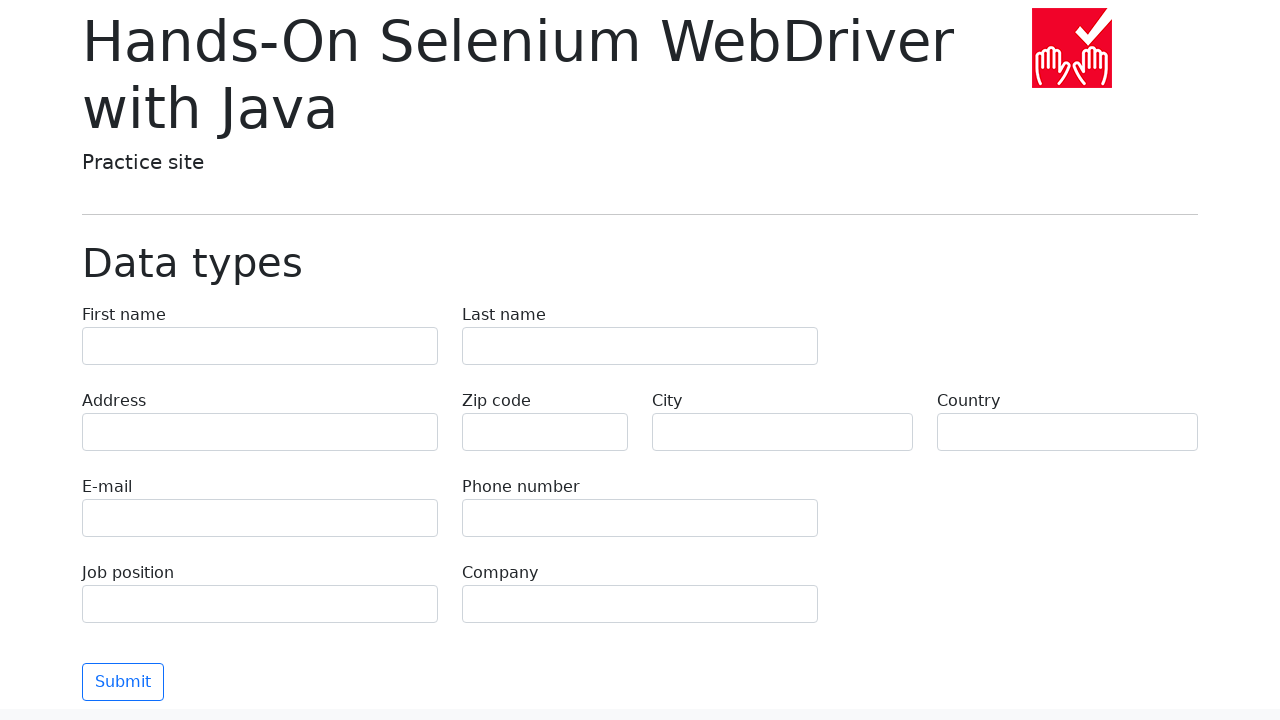

Filled first name field with 'Иван' on input[name='first-name']
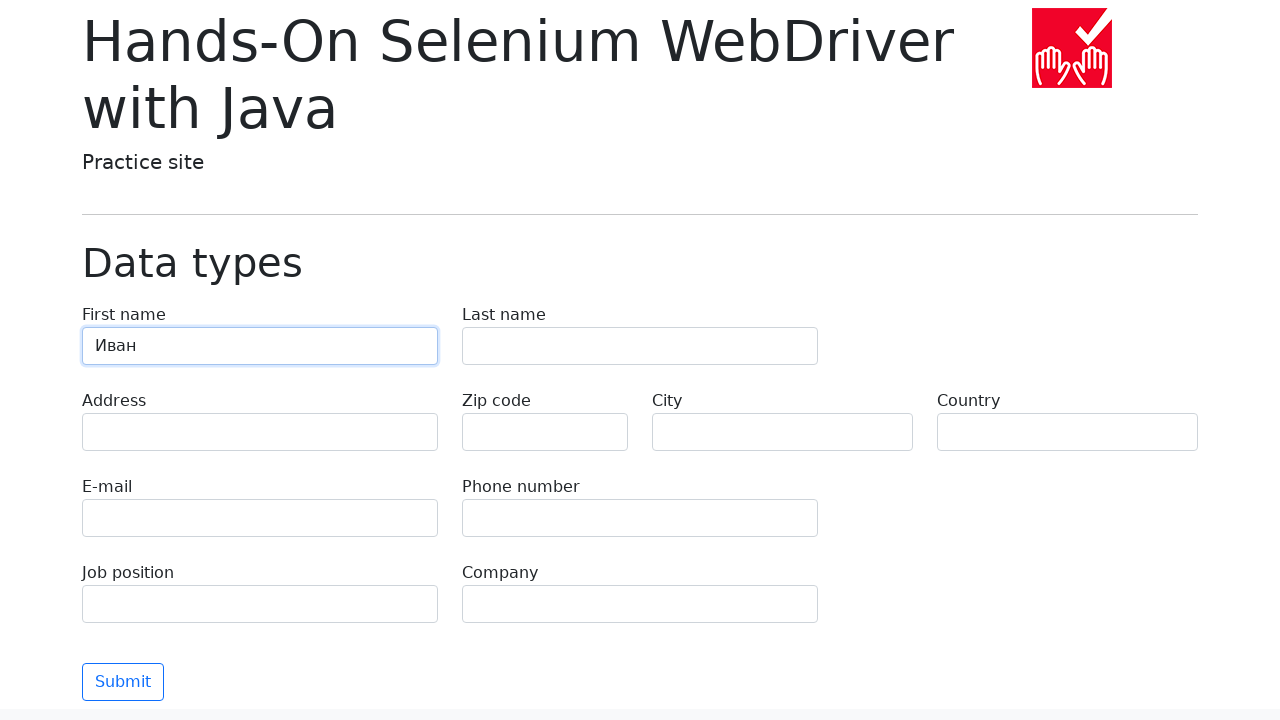

Filled last name field with 'Петров' on input[name='last-name']
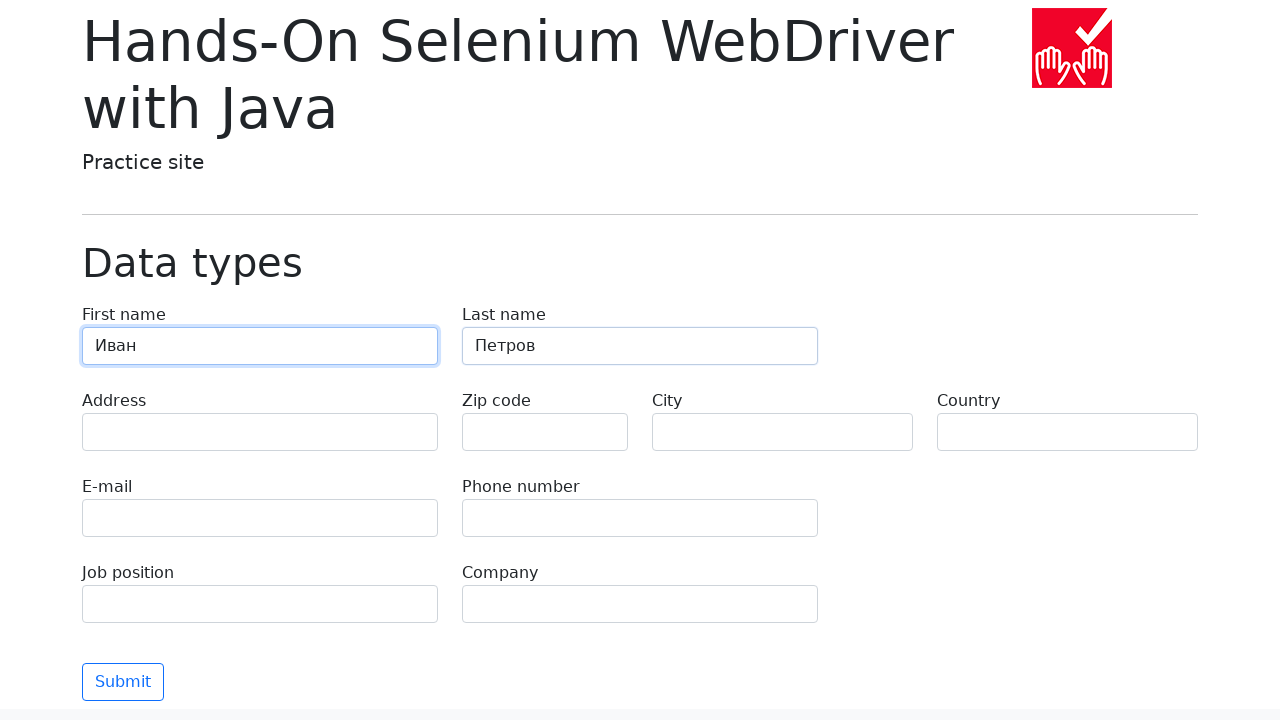

Filled address field with 'Ленина, 55-3' on input[name='address']
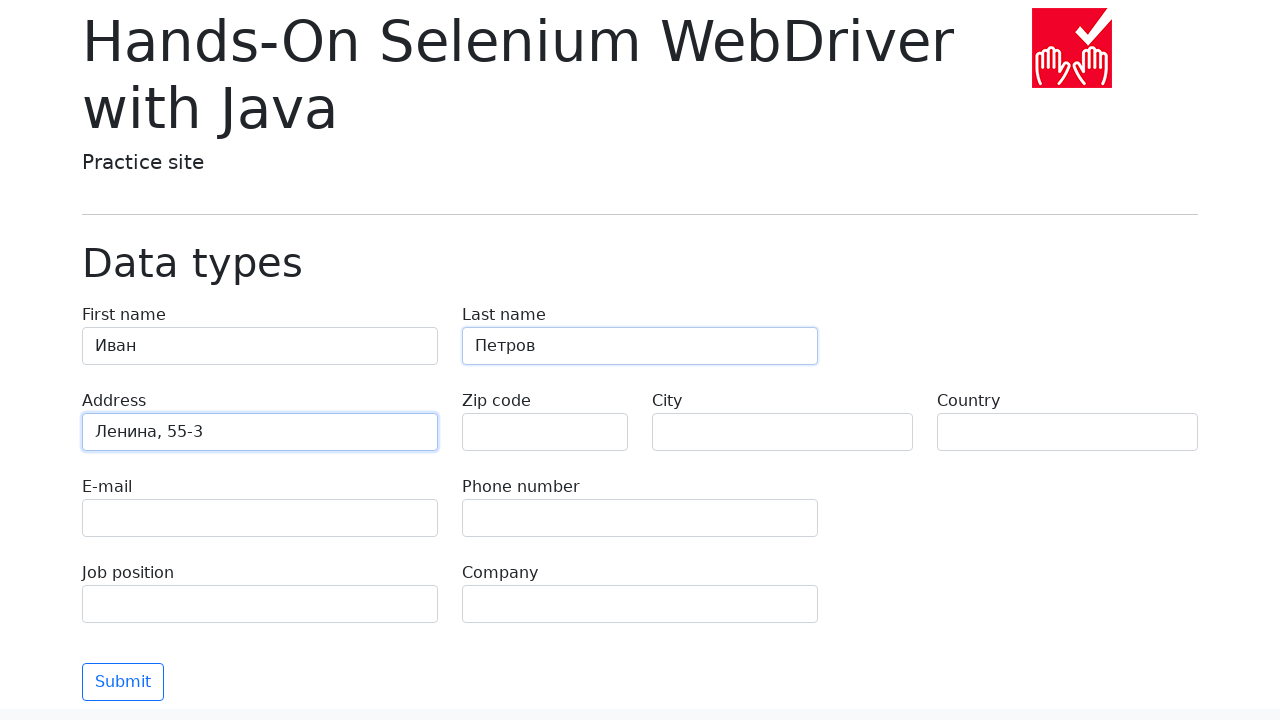

Left zip code field empty to test validation on input[name='zip-code']
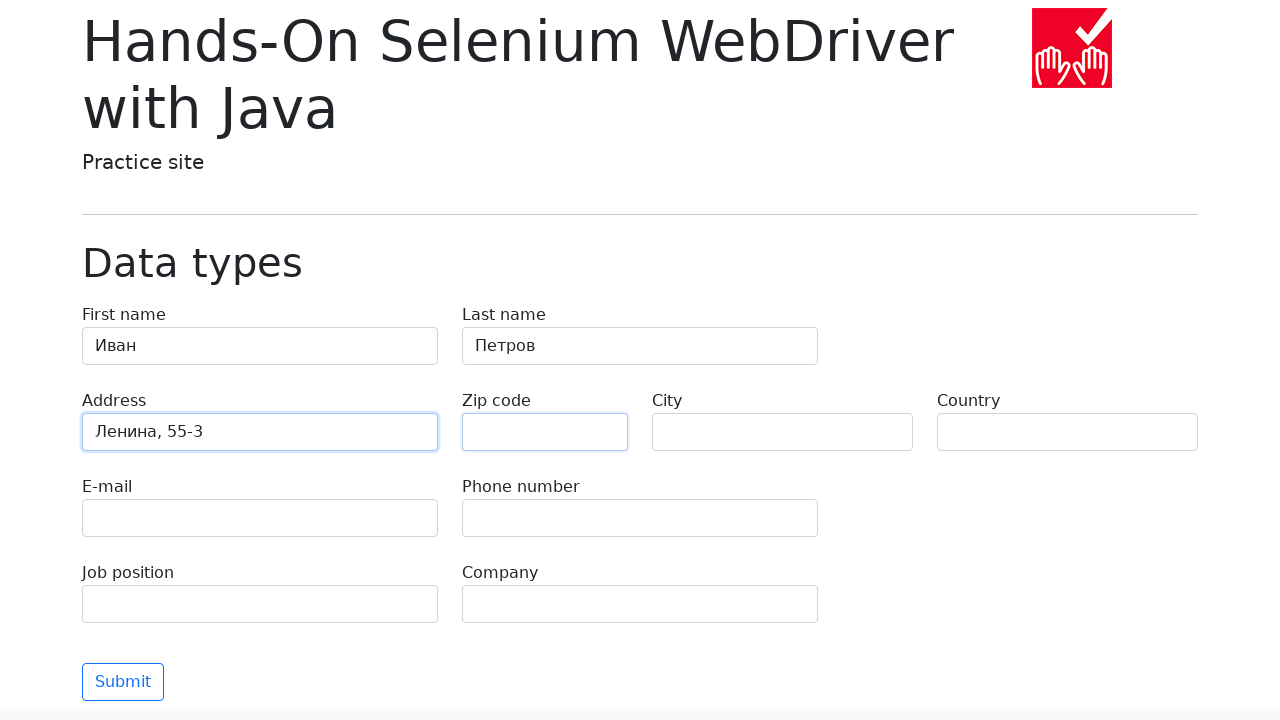

Filled city field with 'Москва' on input[name='city']
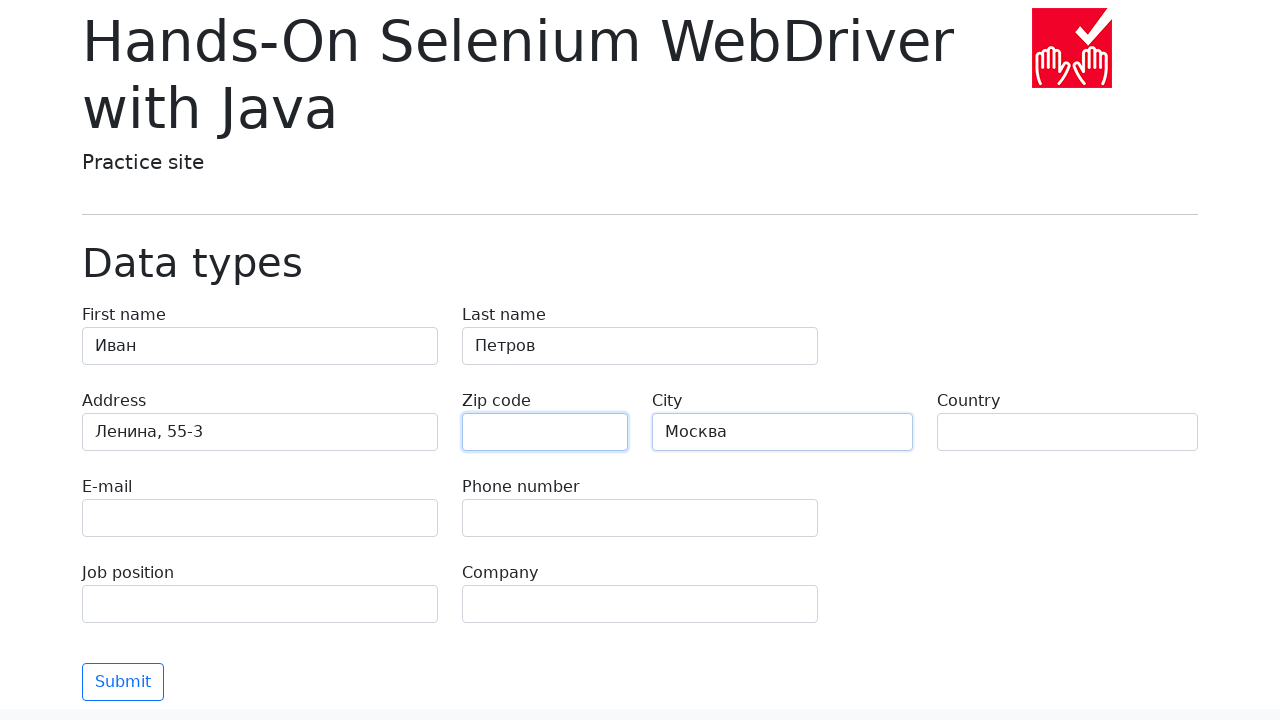

Filled country field with 'Россия' on input[name='country']
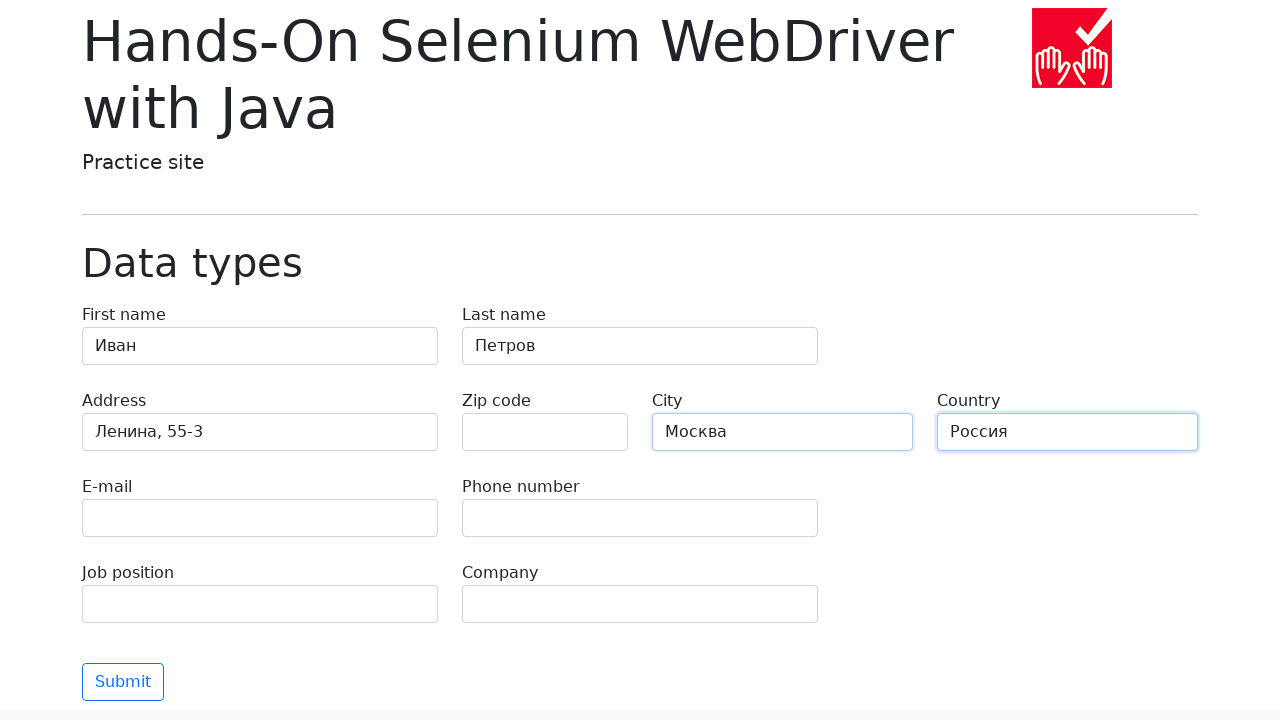

Filled email field with 'test@skypro.com' on input[name='e-mail']
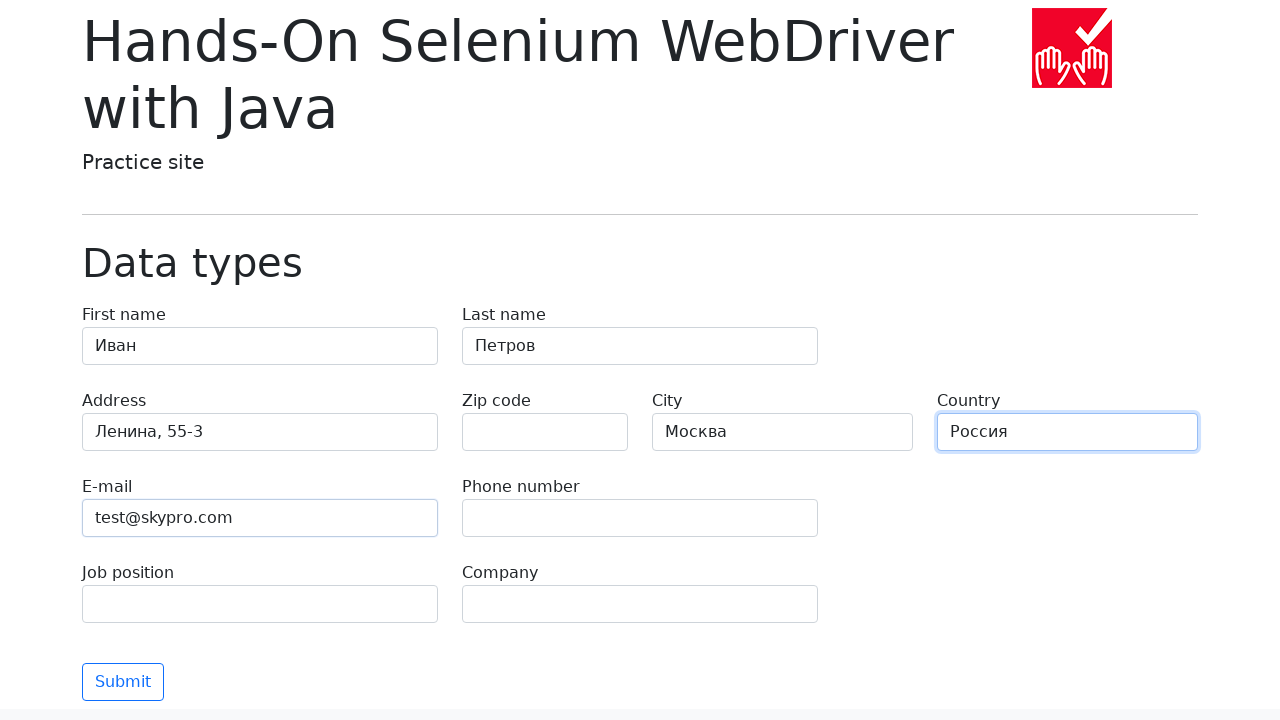

Filled phone field with '+7985899998787' on input[name='phone']
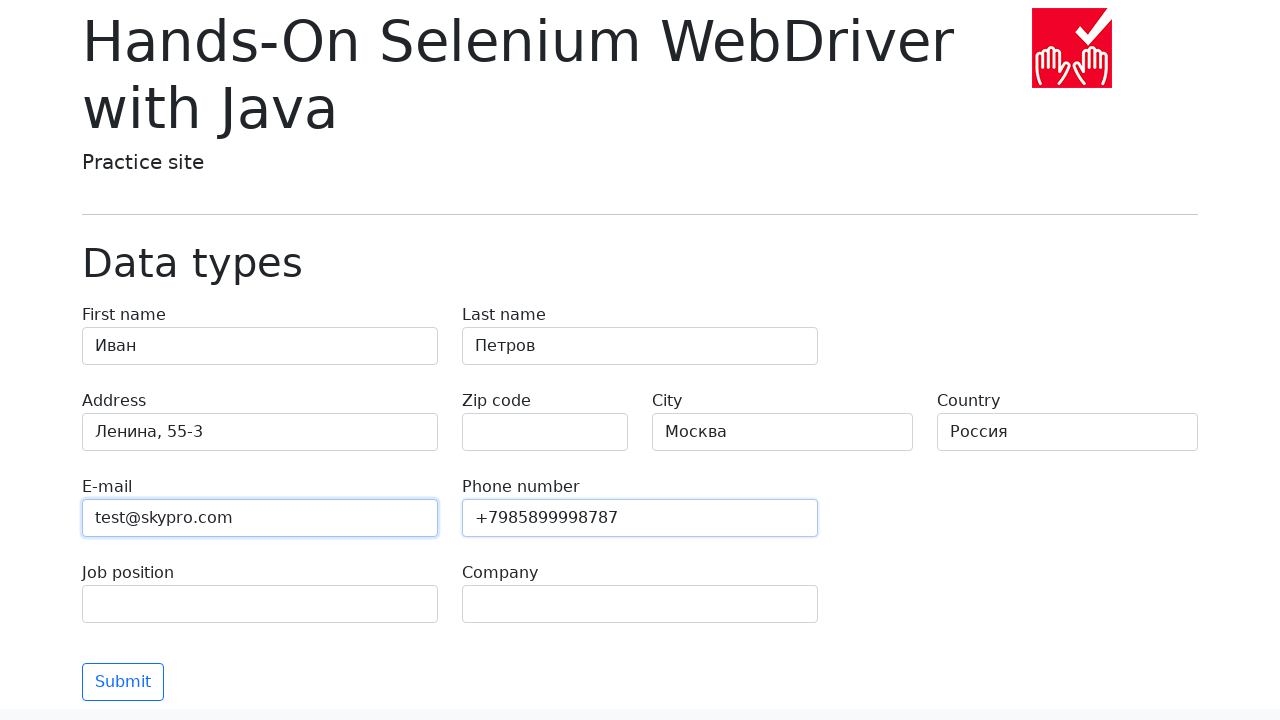

Filled job position field with 'QA' on input[name='job-position']
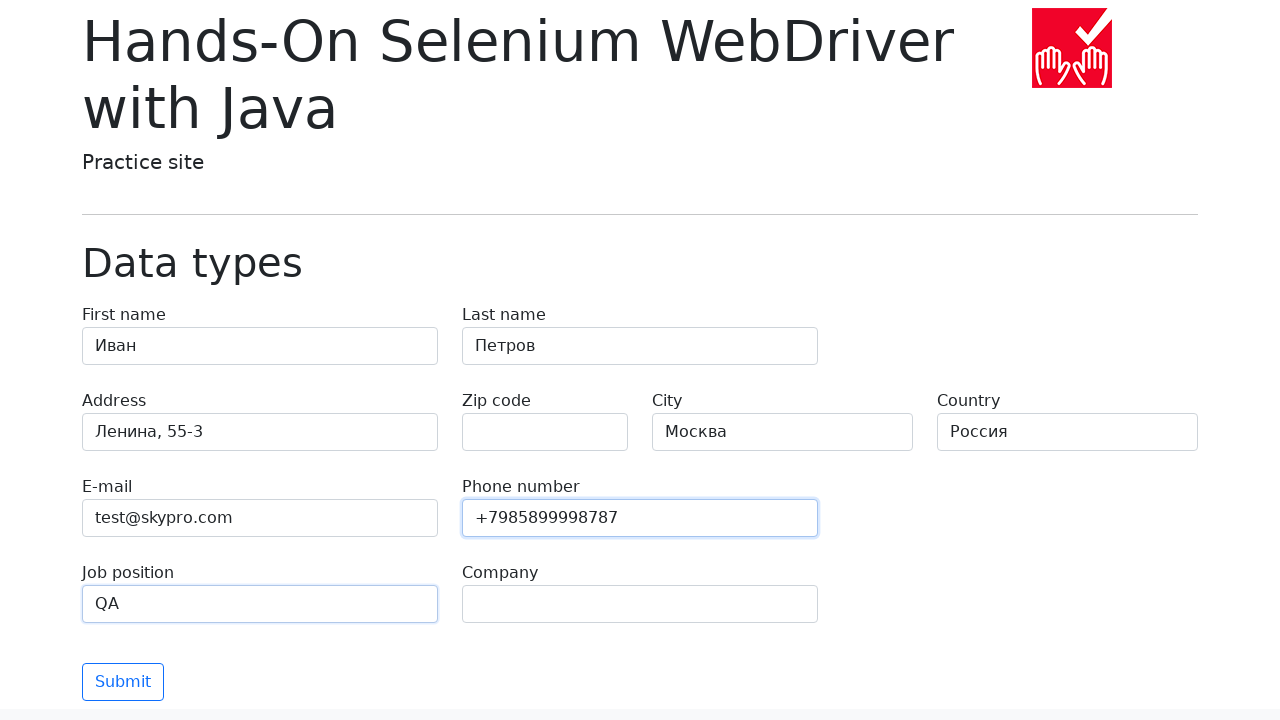

Filled company field with 'SkyPro' on input[name='company']
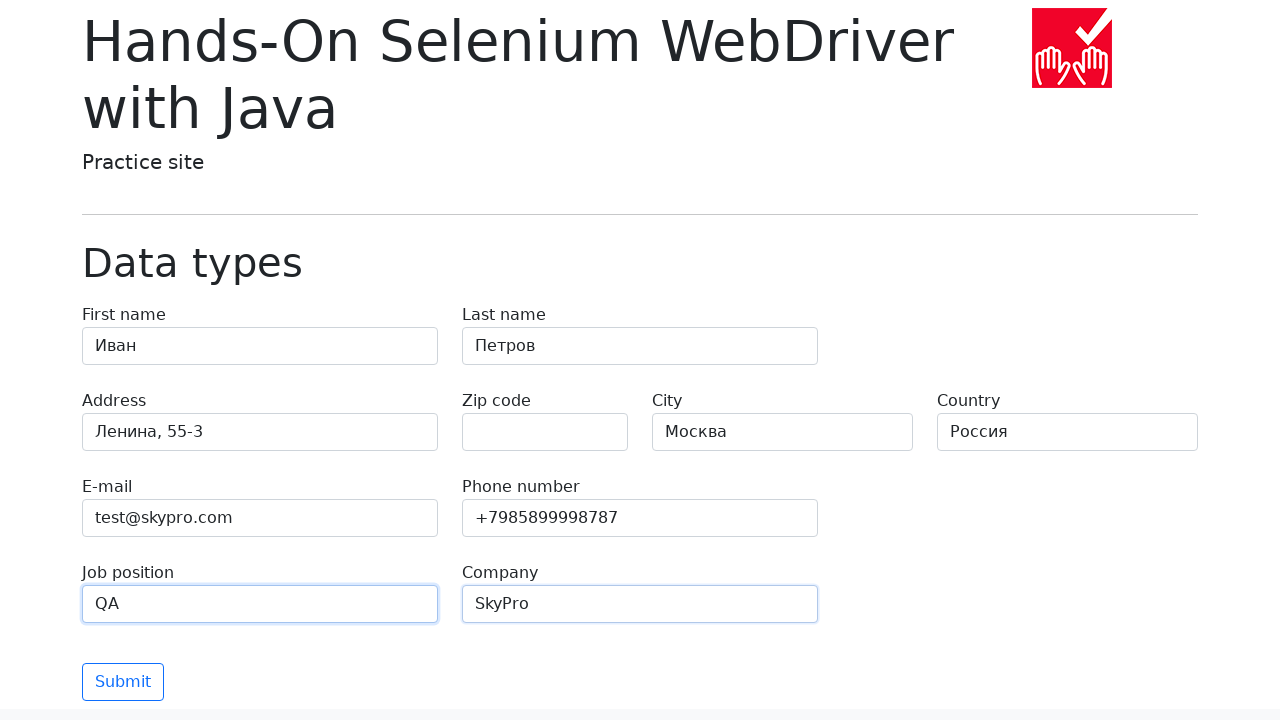

Clicked submit button to submit the form at (123, 682) on button[type='submit']
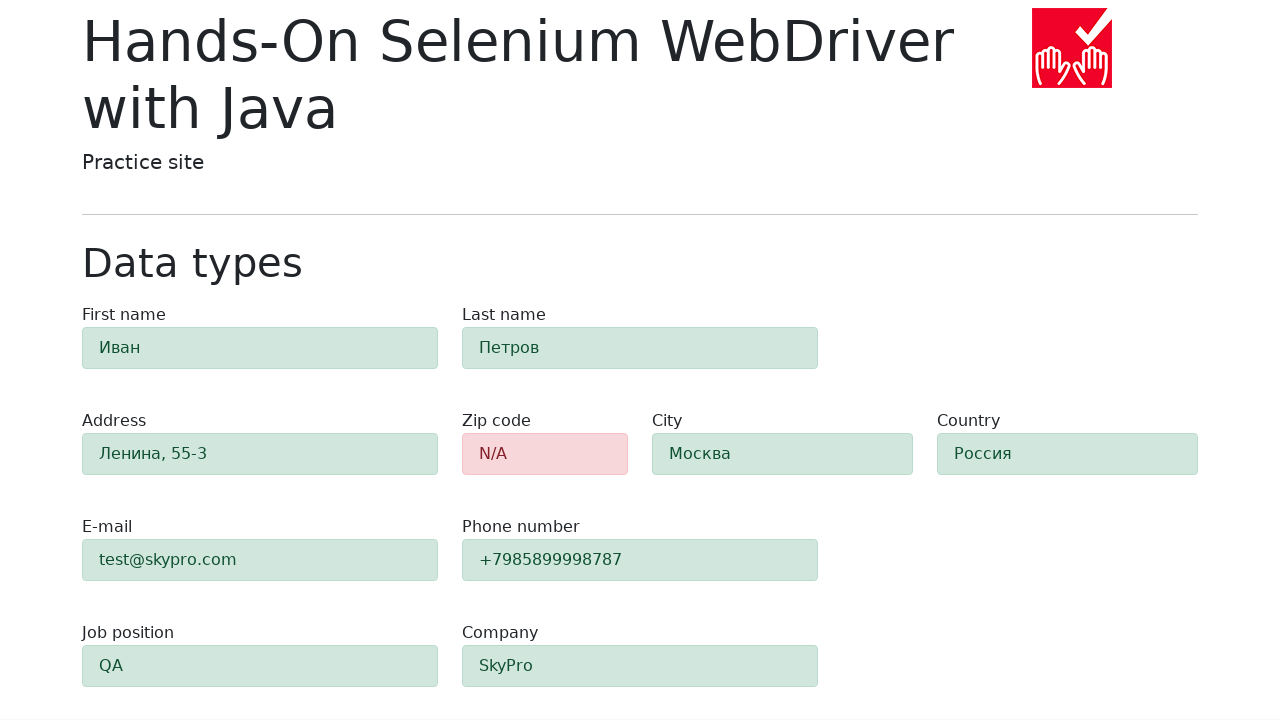

Zip code field is visible after form submission
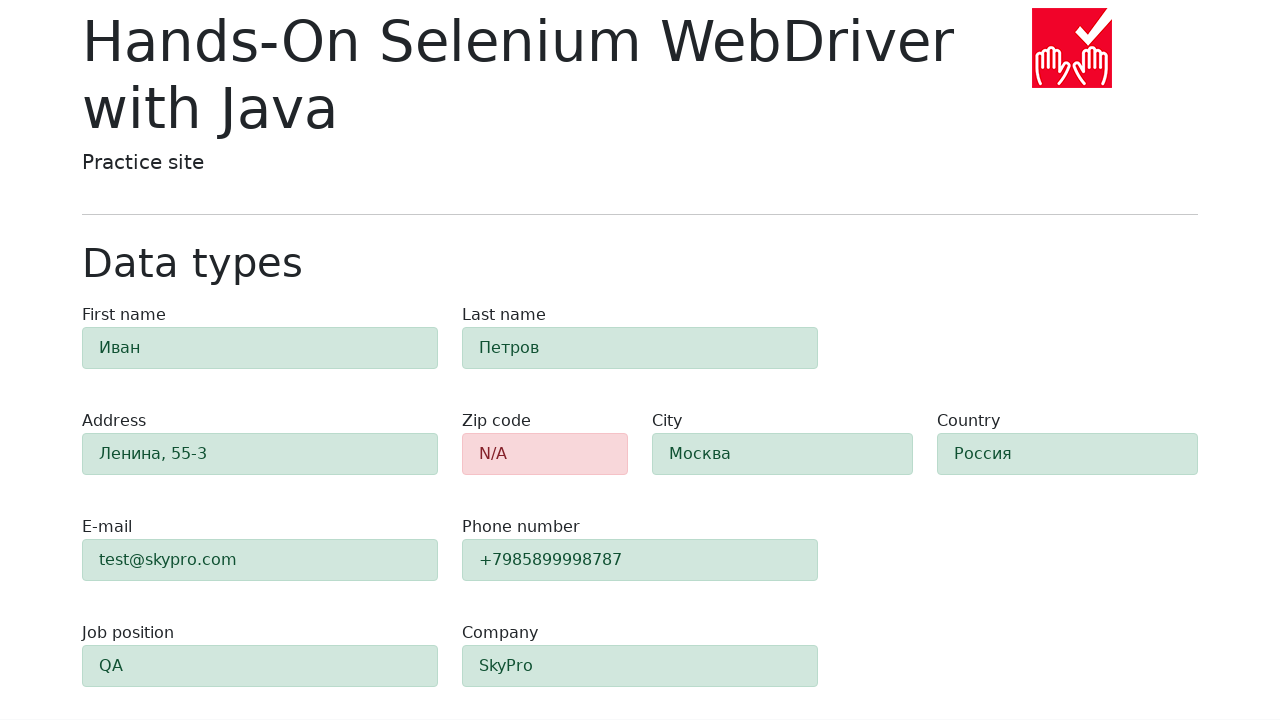

Verified 'first-name' field shows green success validation
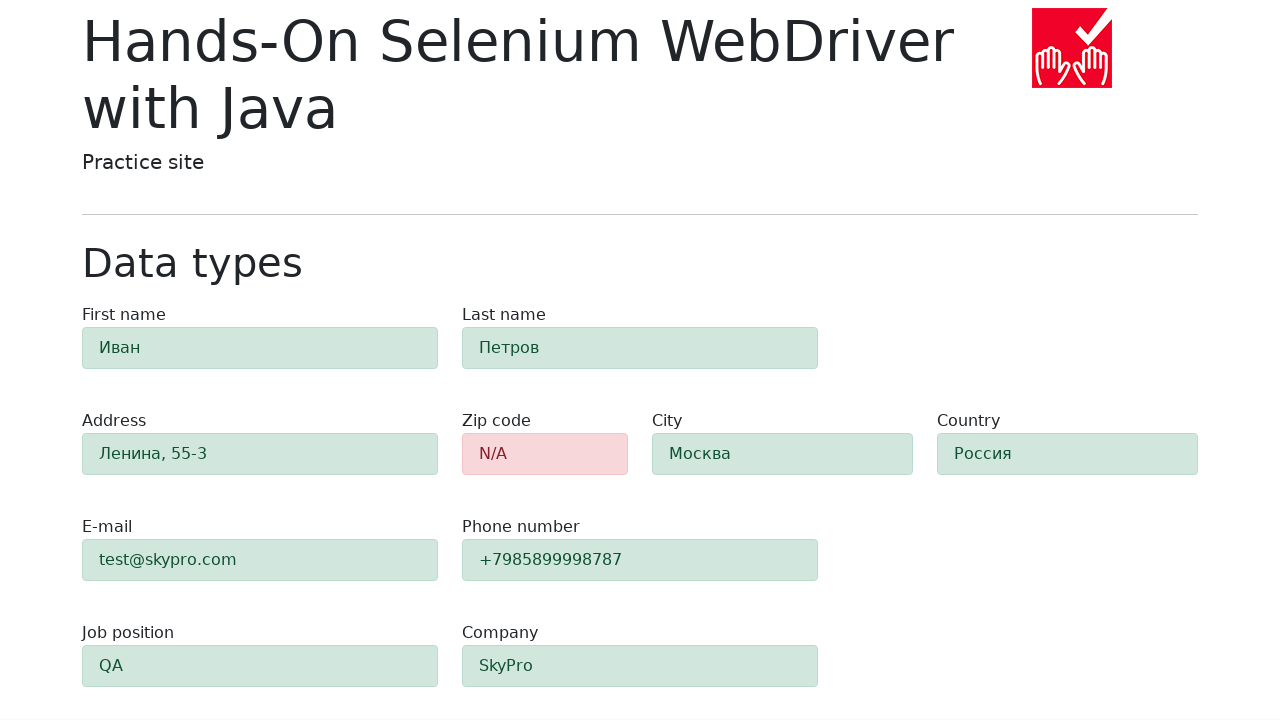

Verified 'last-name' field shows green success validation
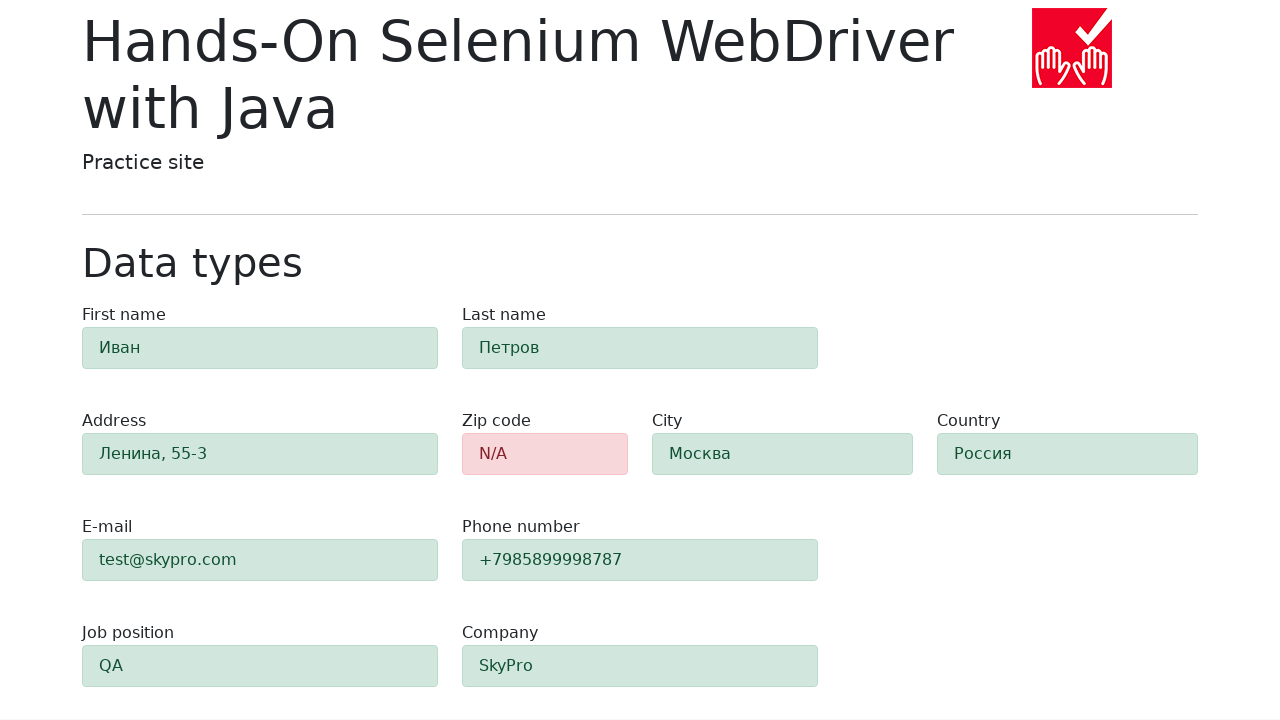

Verified 'address' field shows green success validation
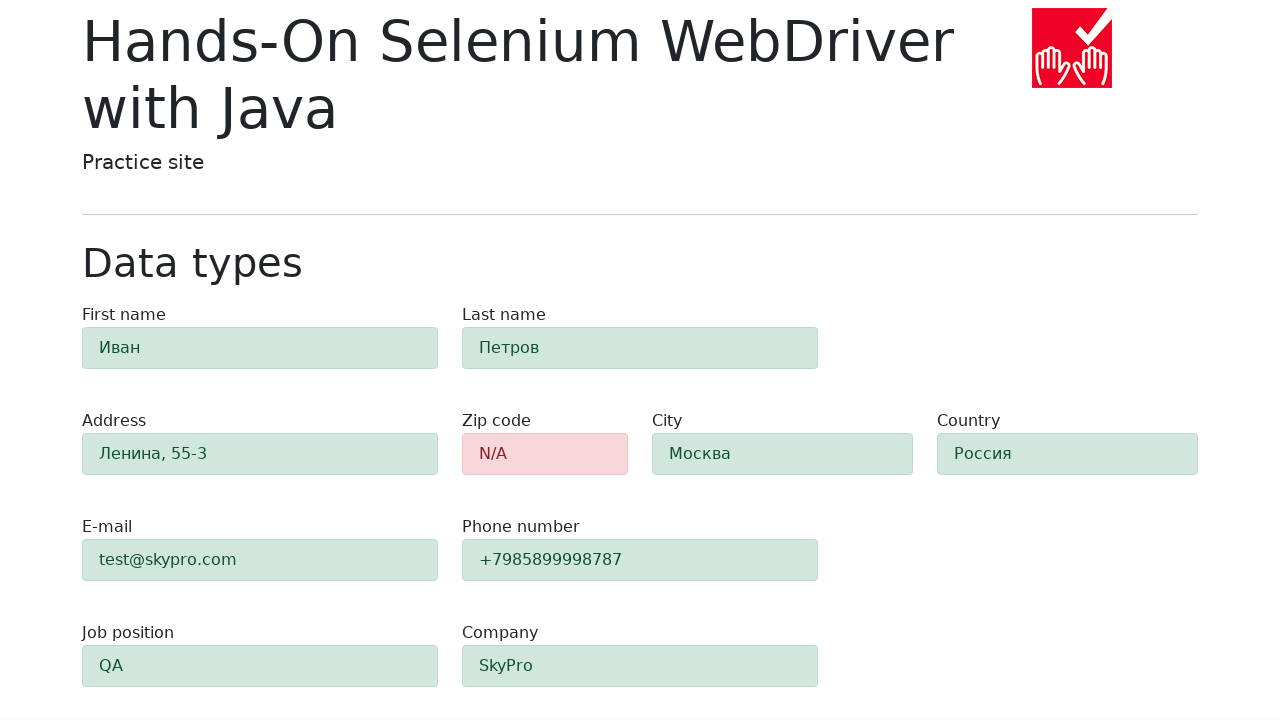

Verified 'e-mail' field shows green success validation
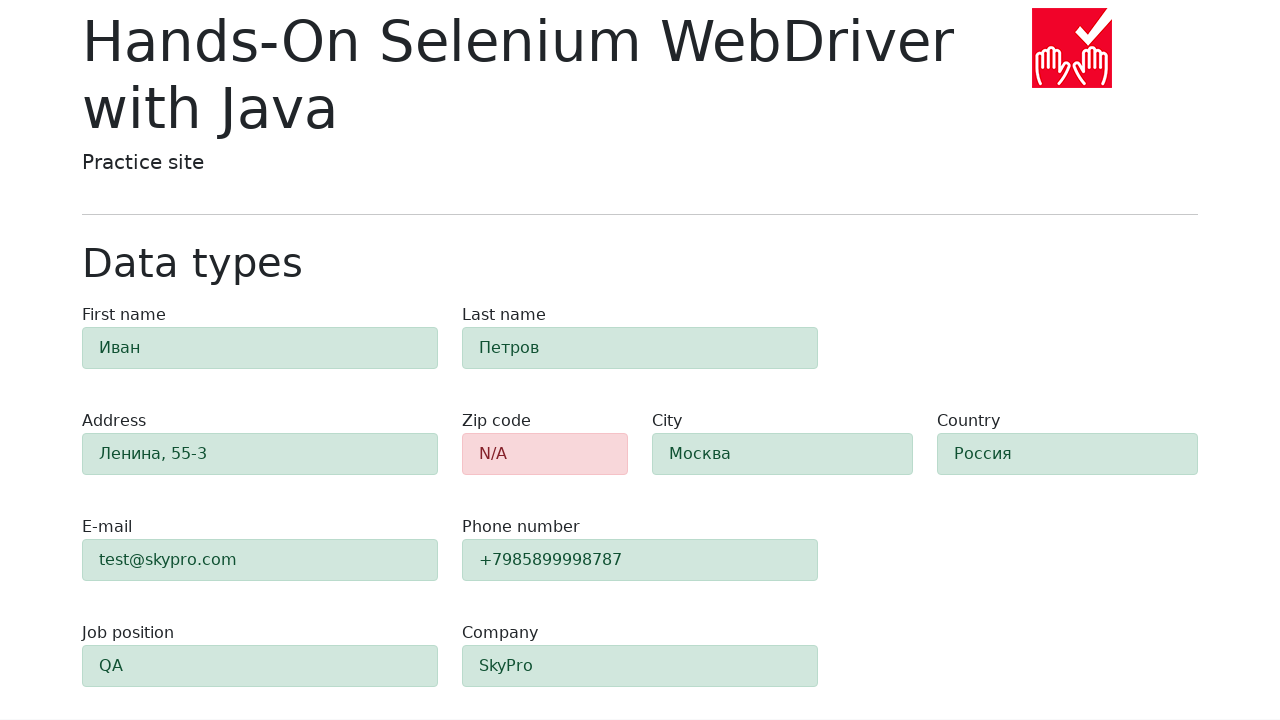

Verified 'phone' field shows green success validation
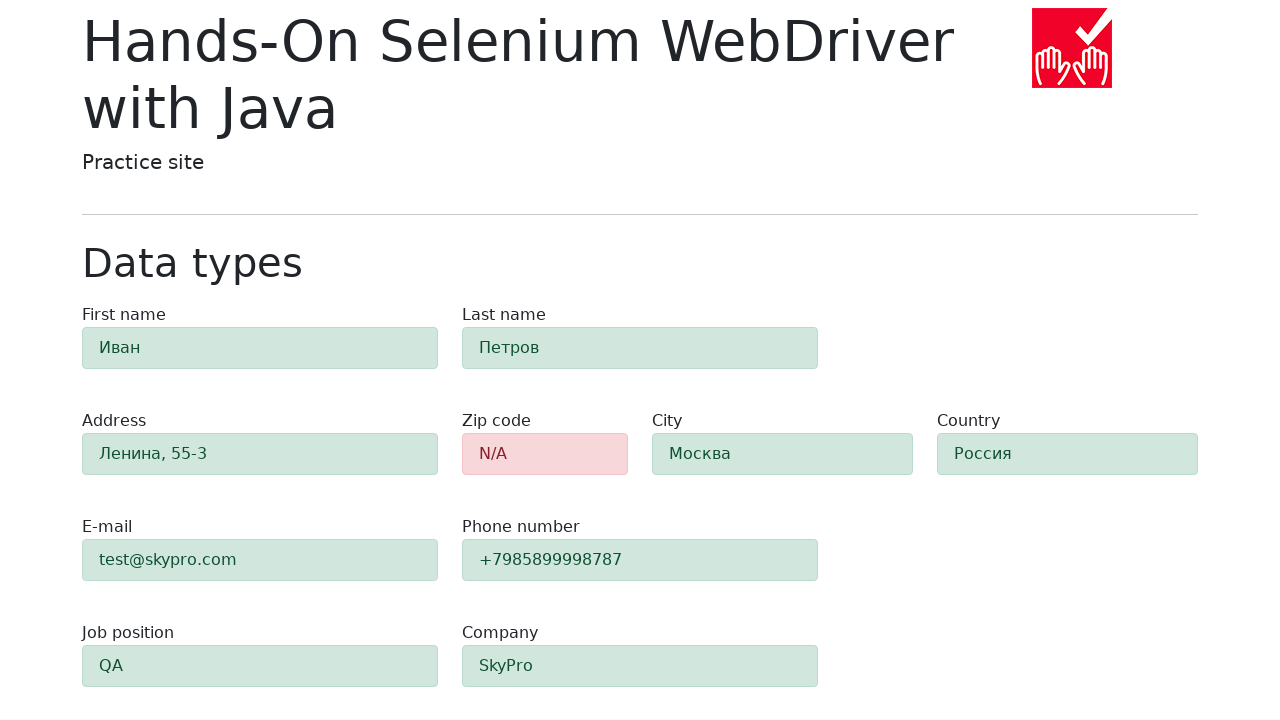

Verified 'city' field shows green success validation
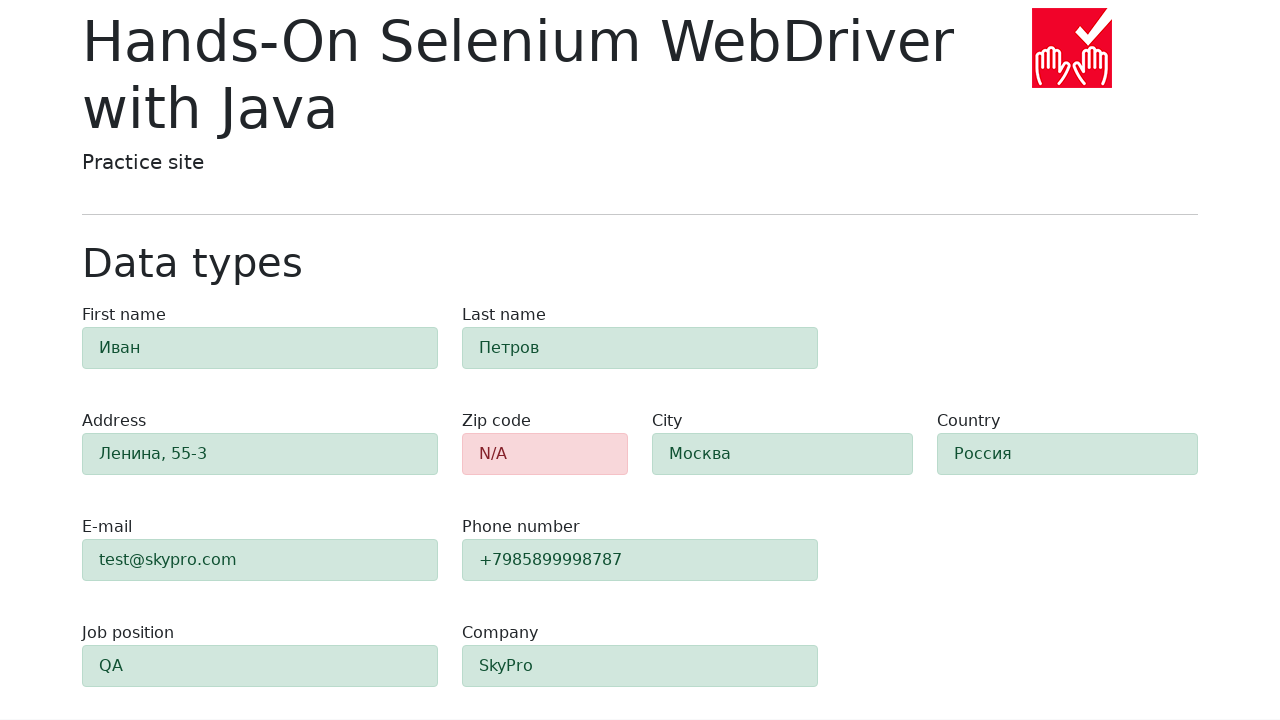

Verified 'country' field shows green success validation
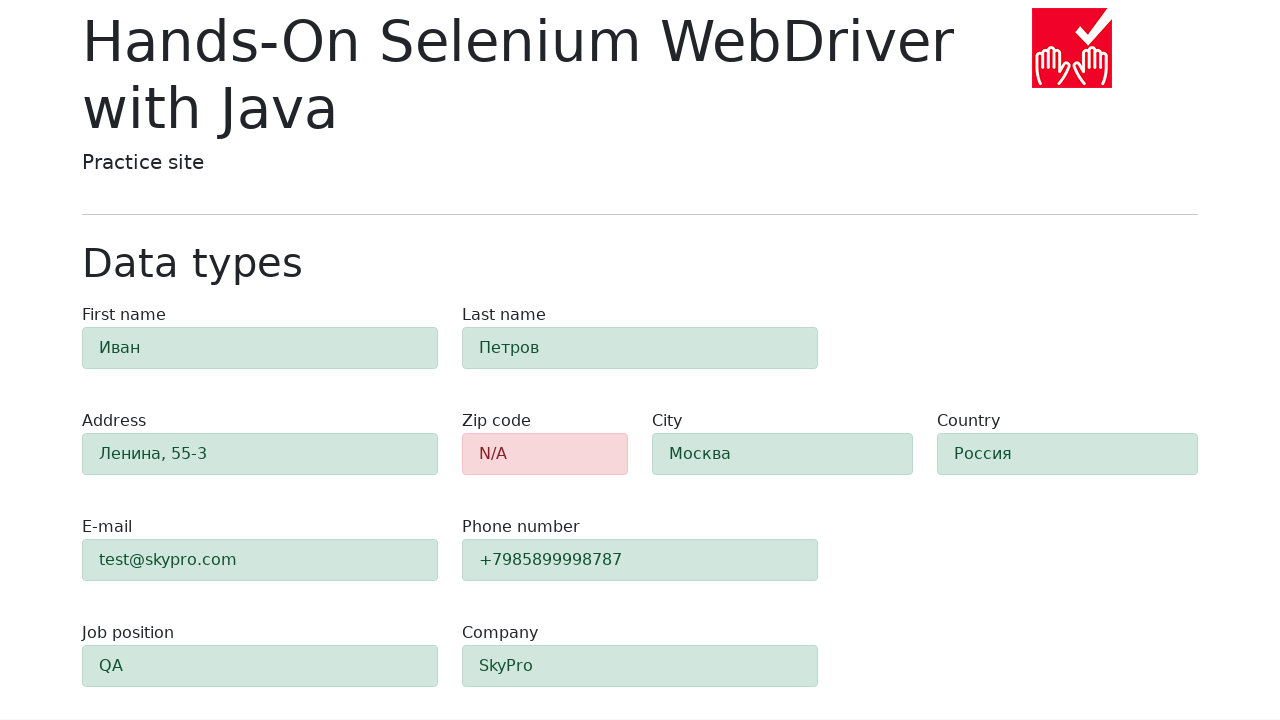

Verified 'job-position' field shows green success validation
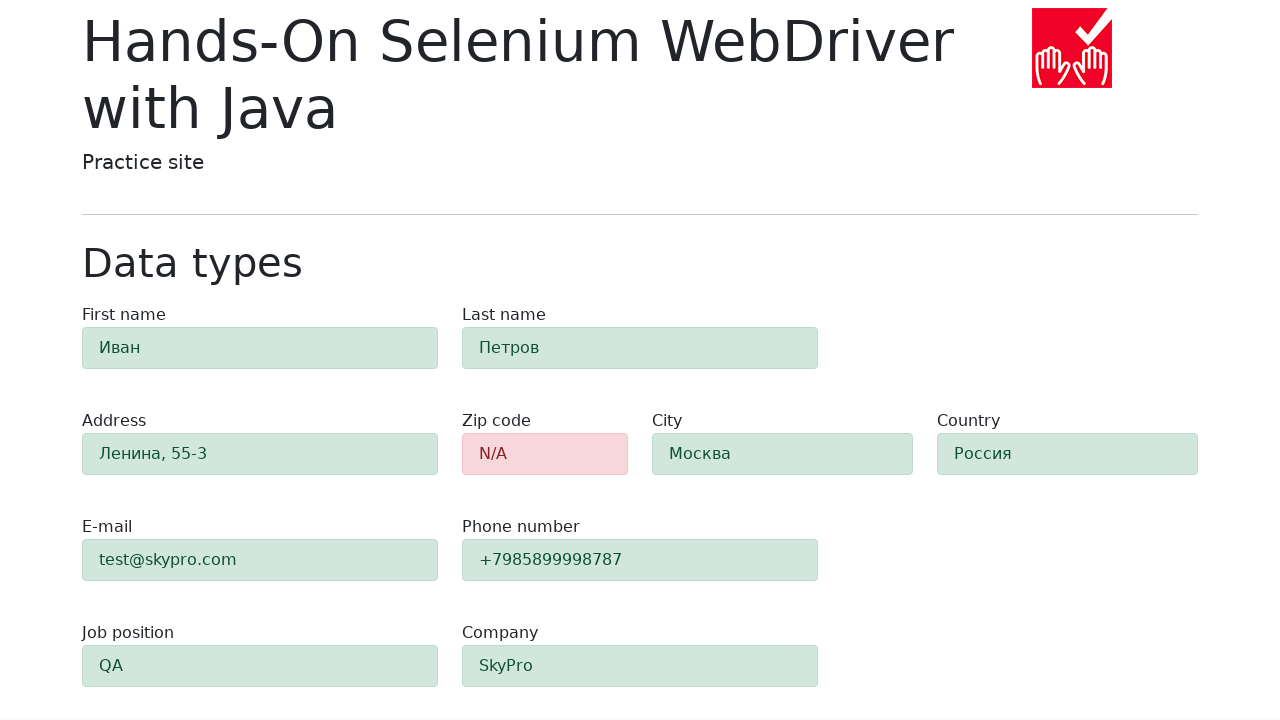

Verified 'company' field shows green success validation
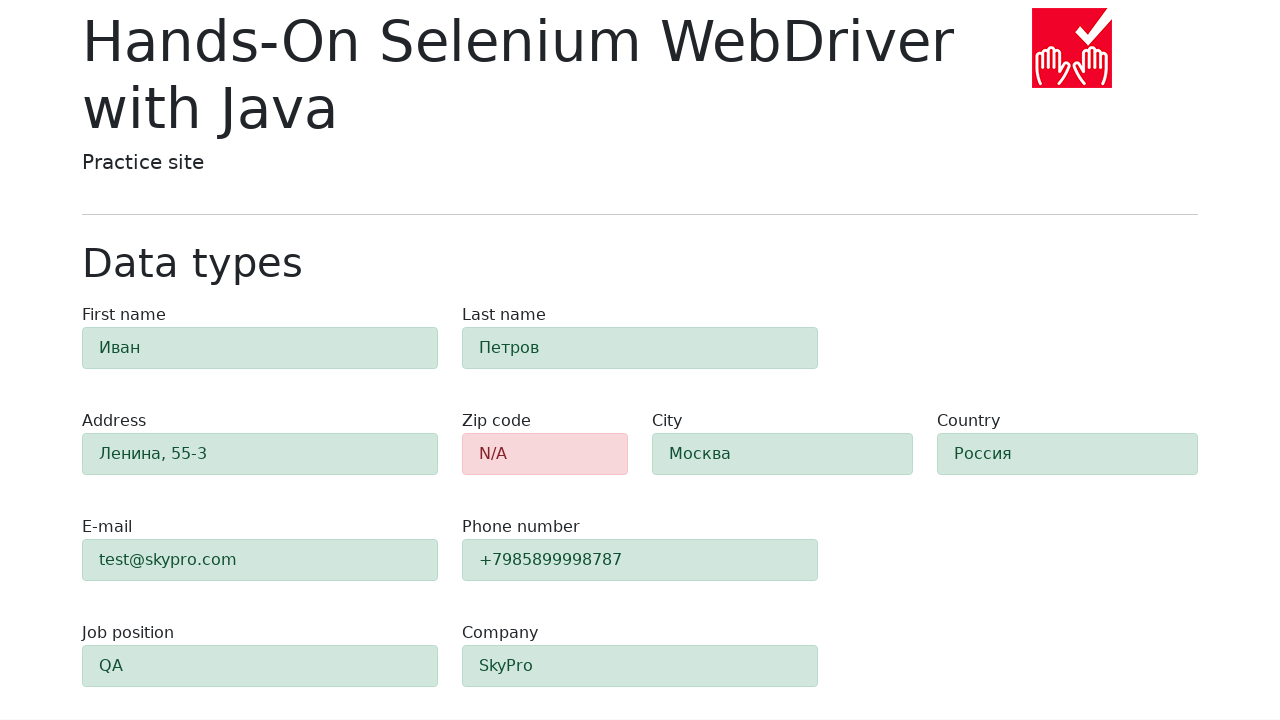

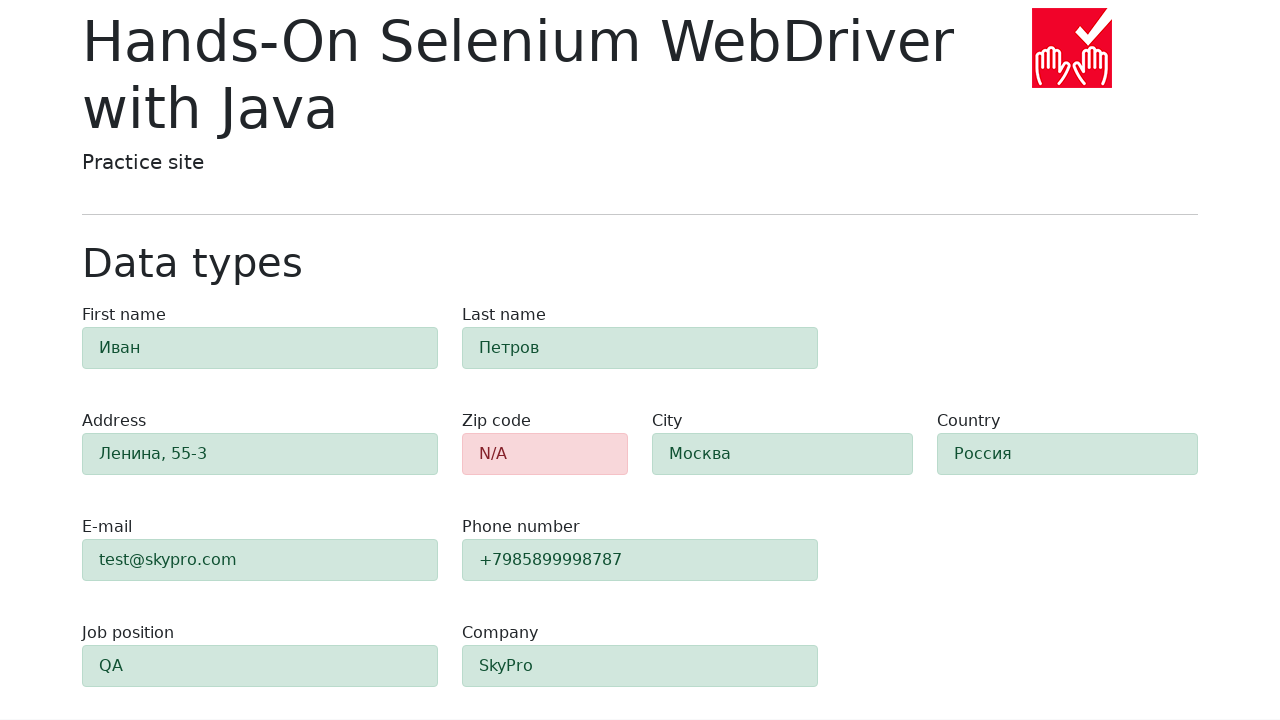